Tests About Best Buy footer links by clicking each link and navigating back to verify they work correctly

Starting URL: https://www.bestbuy.com/?intl=nosplash

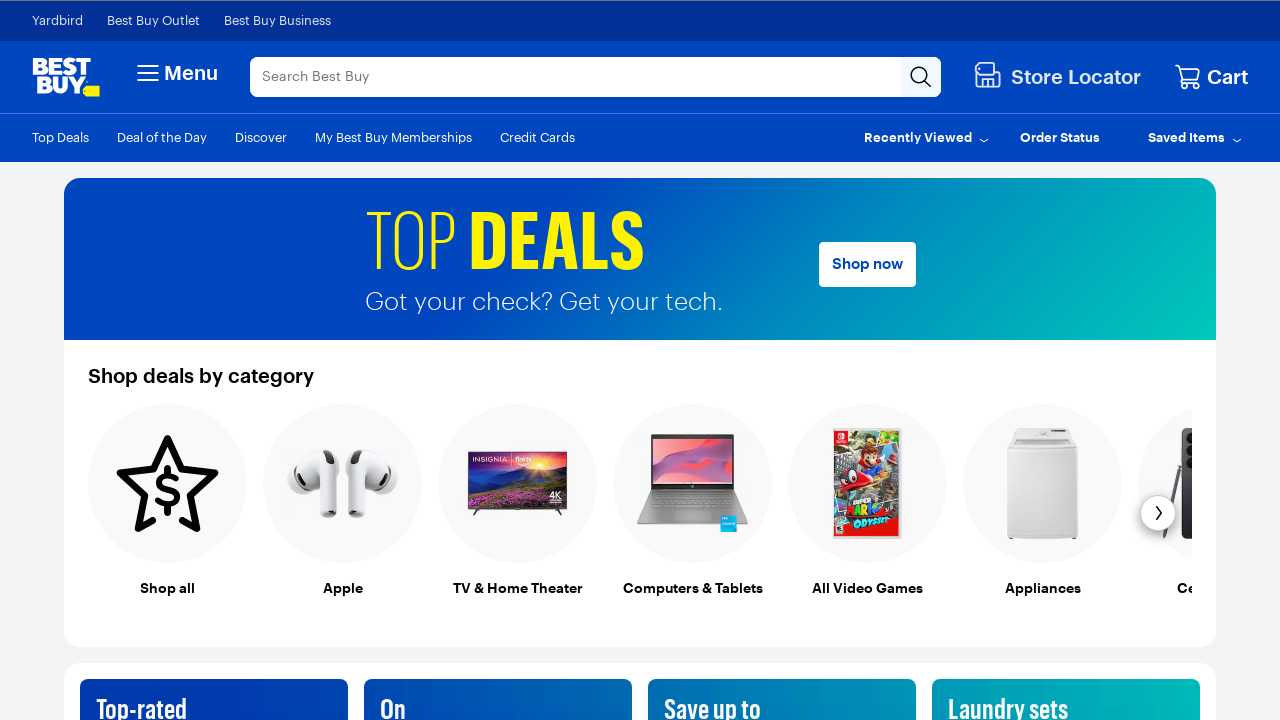

Scrolled to footer of Best Buy homepage
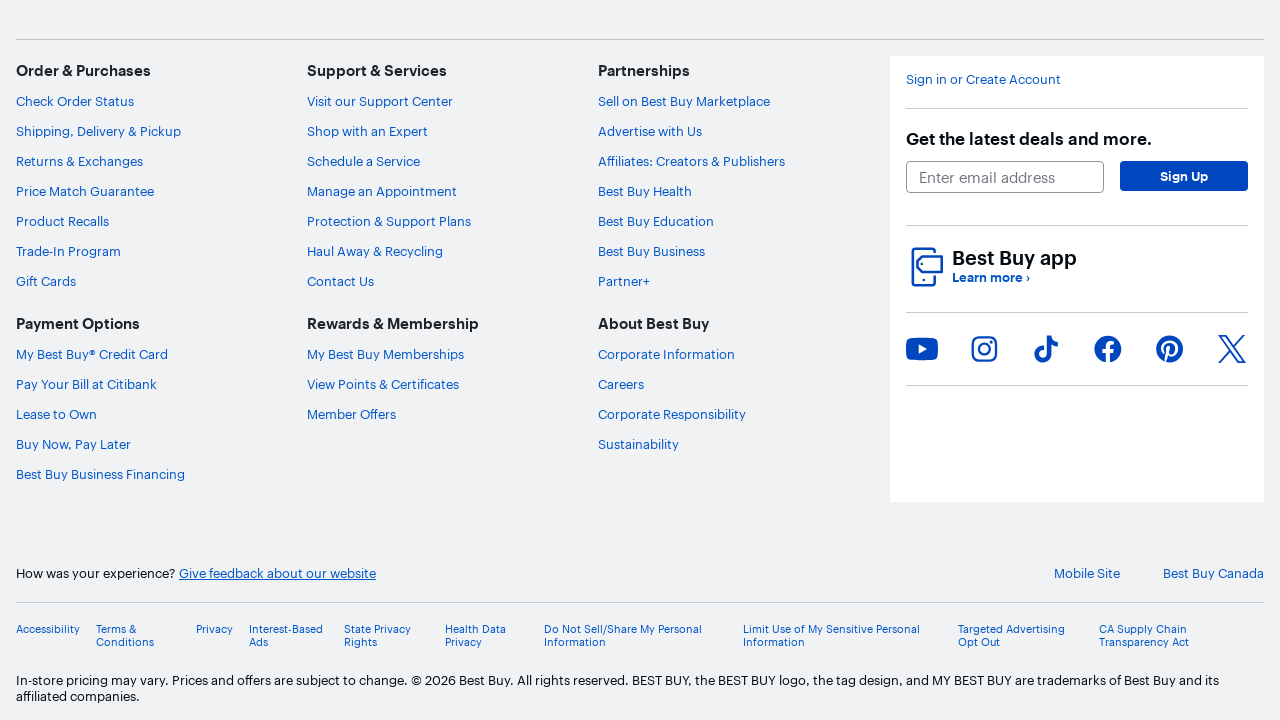

No popup appeared to dismiss on button:has-text('No, Thanks')
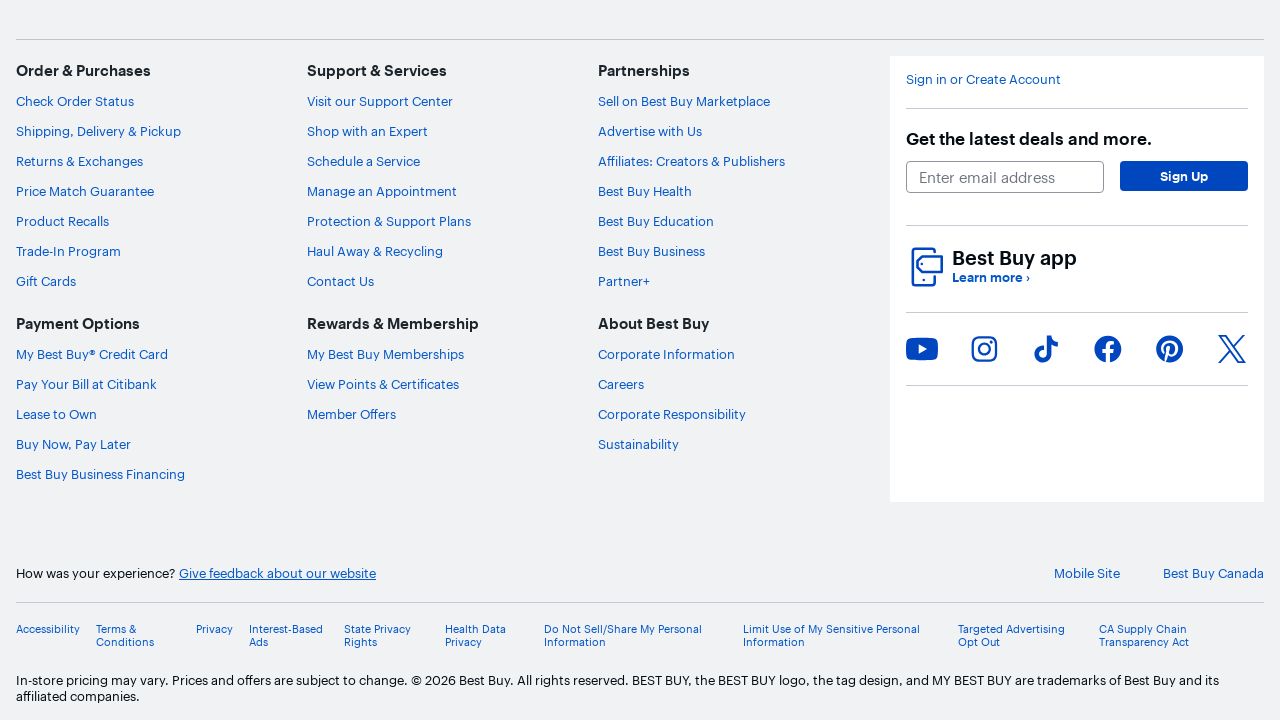

Clicked Corporate Information footer link at (667, 354) on a:has-text('Corporate Information')
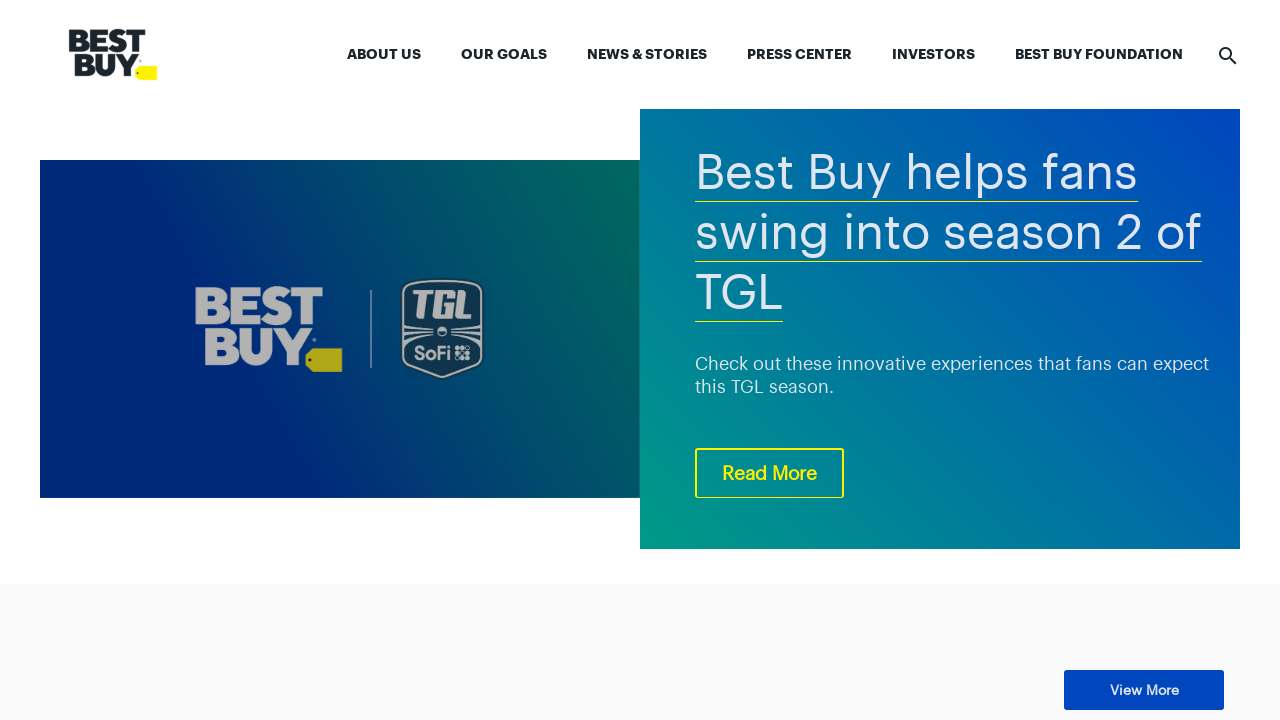

Navigated back to Best Buy homepage
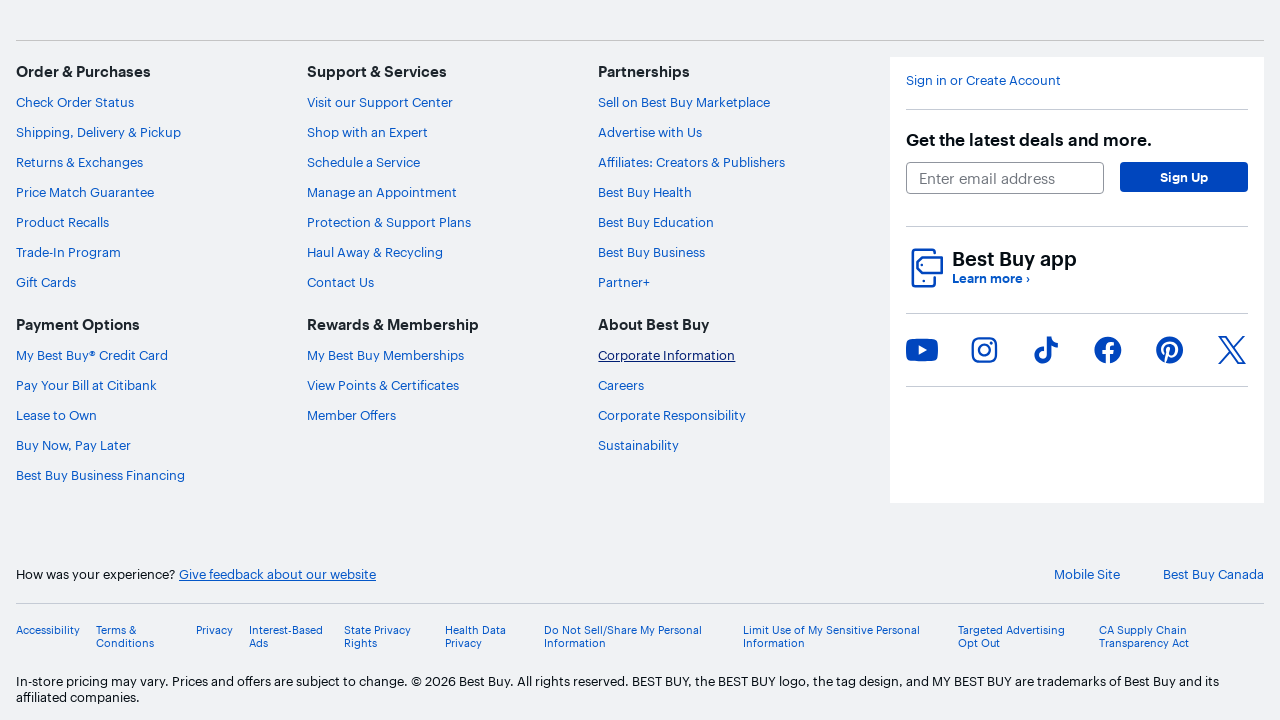

Clicked Careers footer link at (621, 385) on a:has-text('Careers')
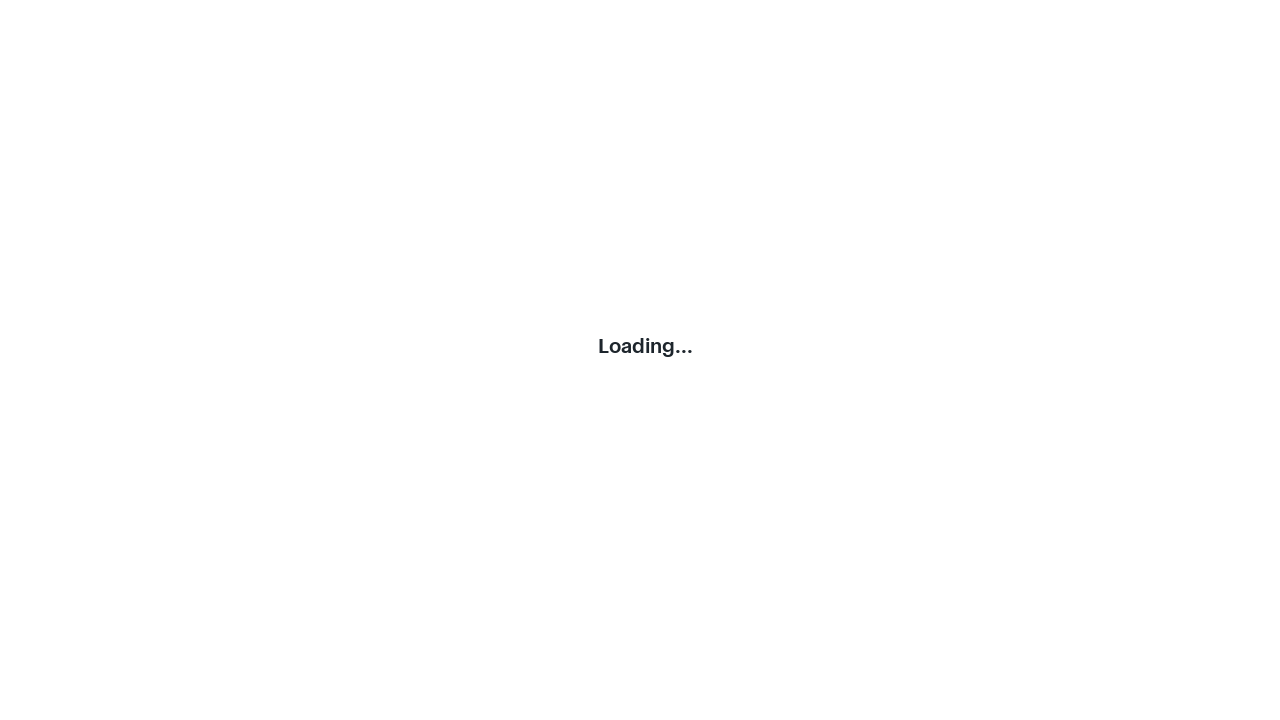

Navigated back to Best Buy homepage
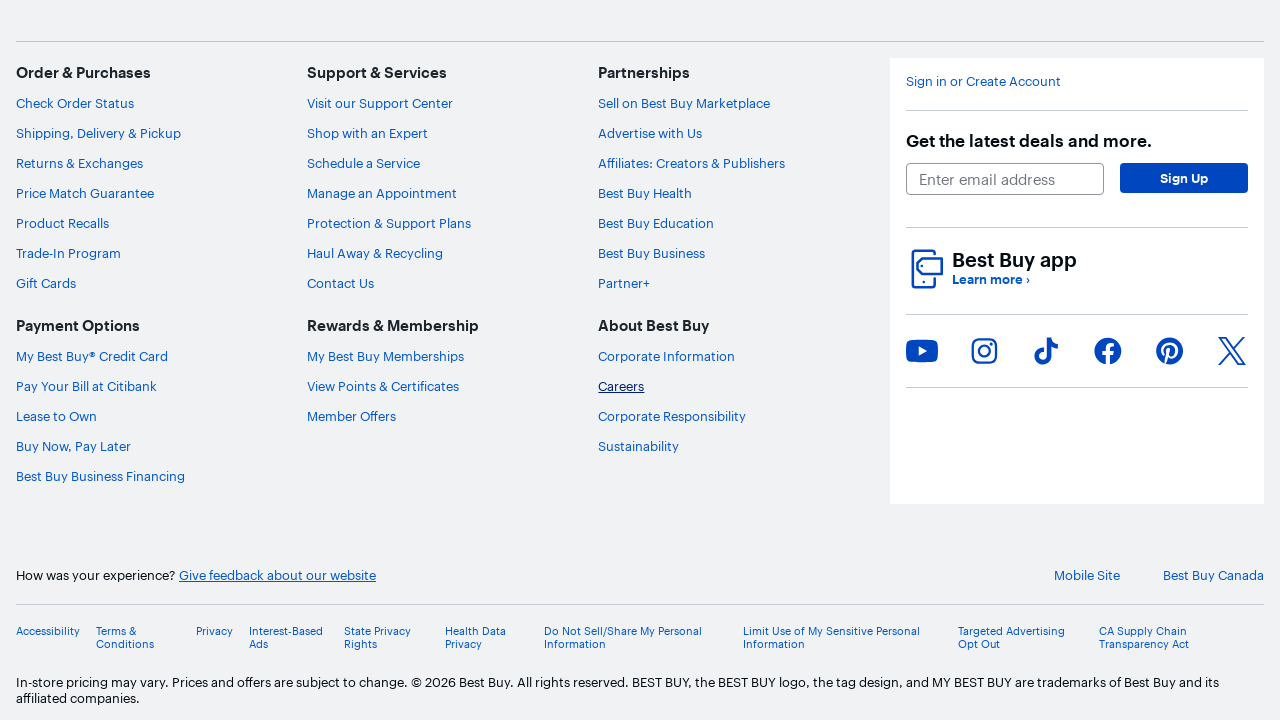

Clicked Corporate Responsibility footer link at (672, 416) on a:has-text('Corporate Responsibility')
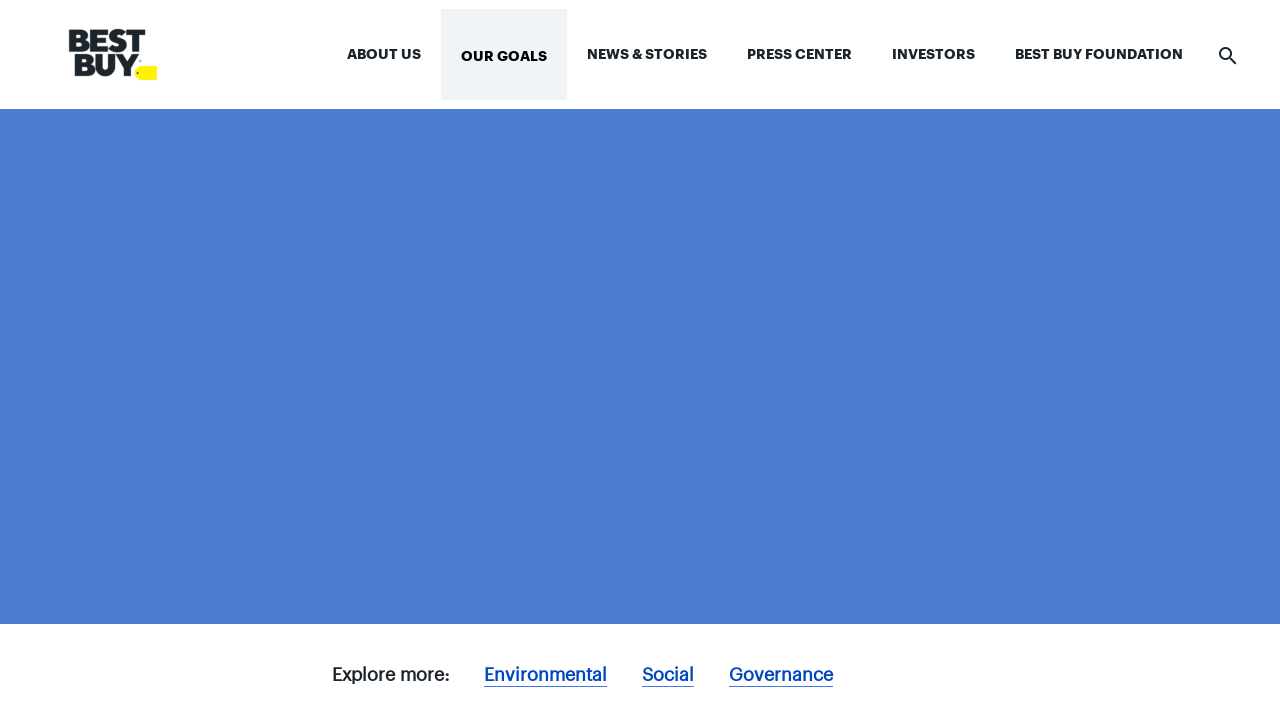

Navigated back to Best Buy homepage
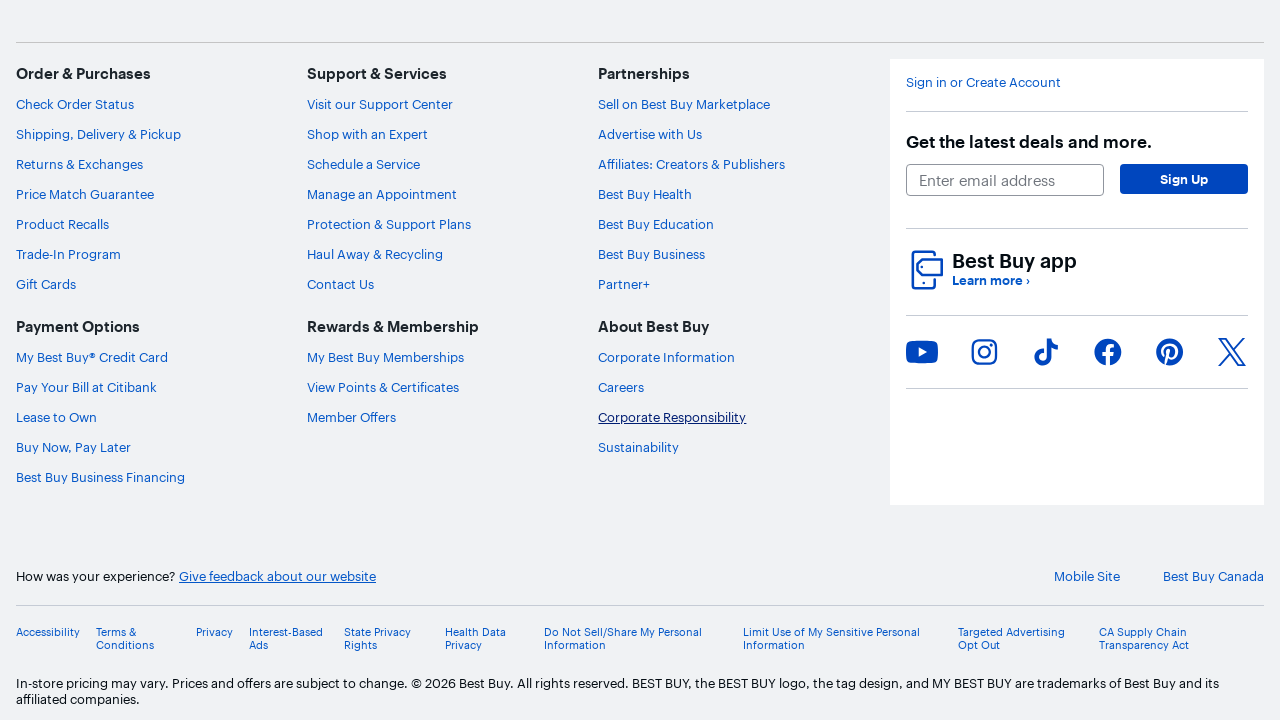

Clicked Sustainability footer link at (639, 447) on a:has-text('Sustainability')
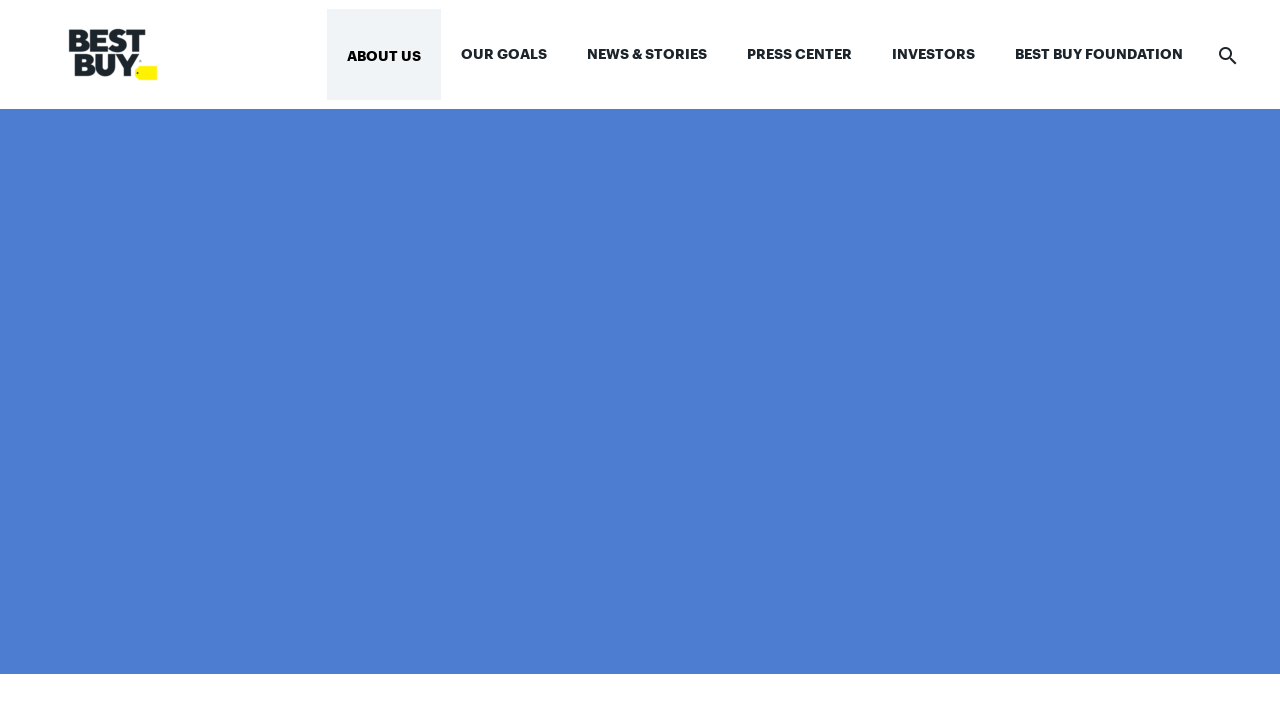

Navigated back to Best Buy homepage
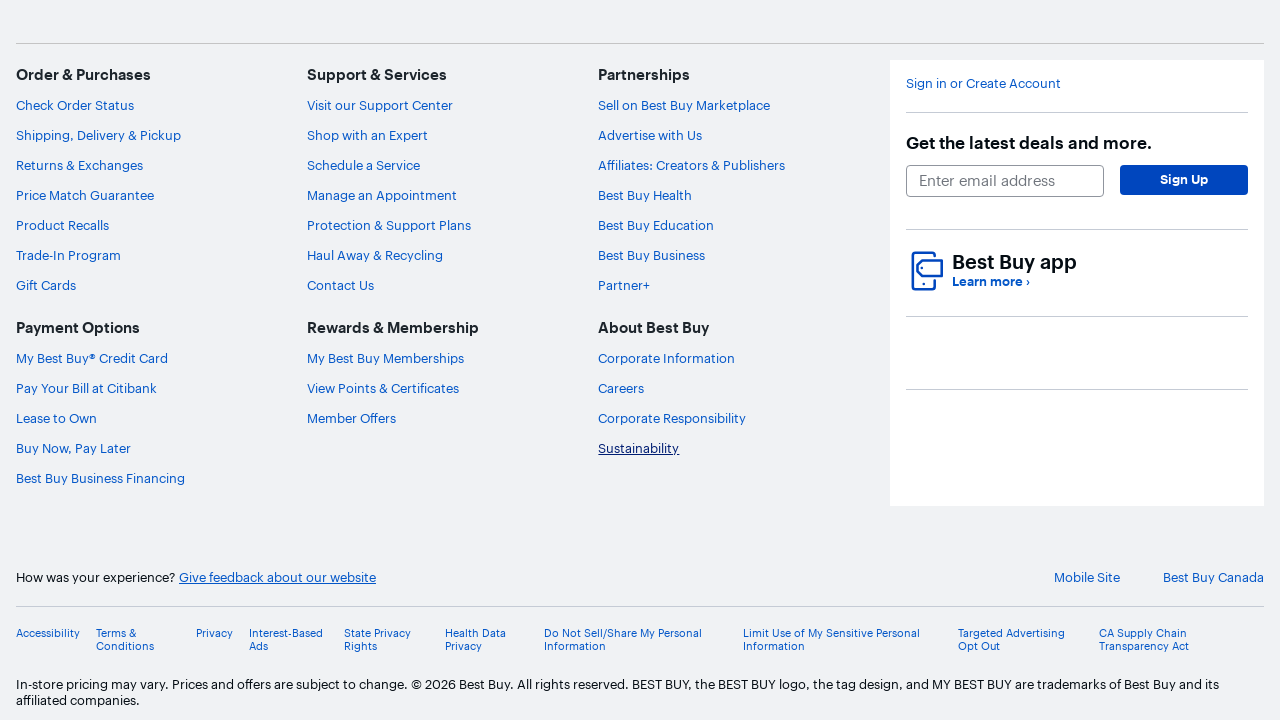

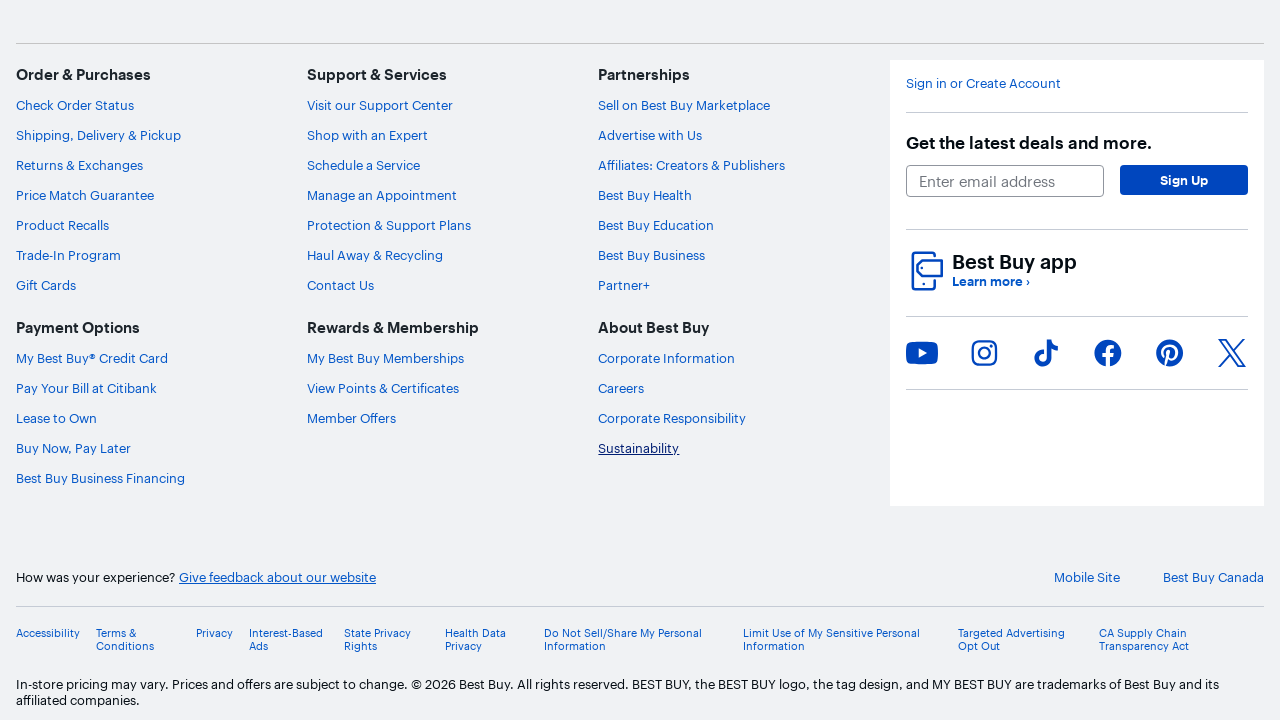